Tests creating a new entry in the DataTable editor by filling out all form fields and submitting

Starting URL: https://editor.datatables.net/

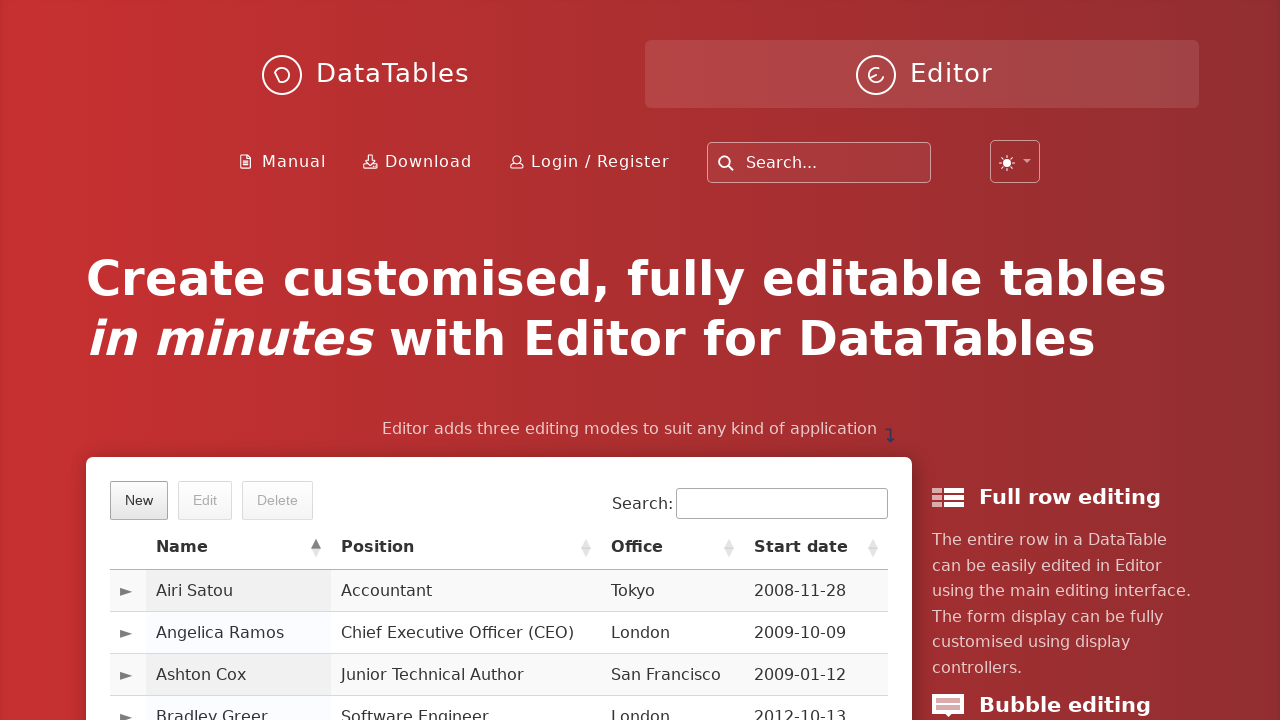

Clicked 'New' button to open form for creating new entry at (139, 500) on button:has-text('New')
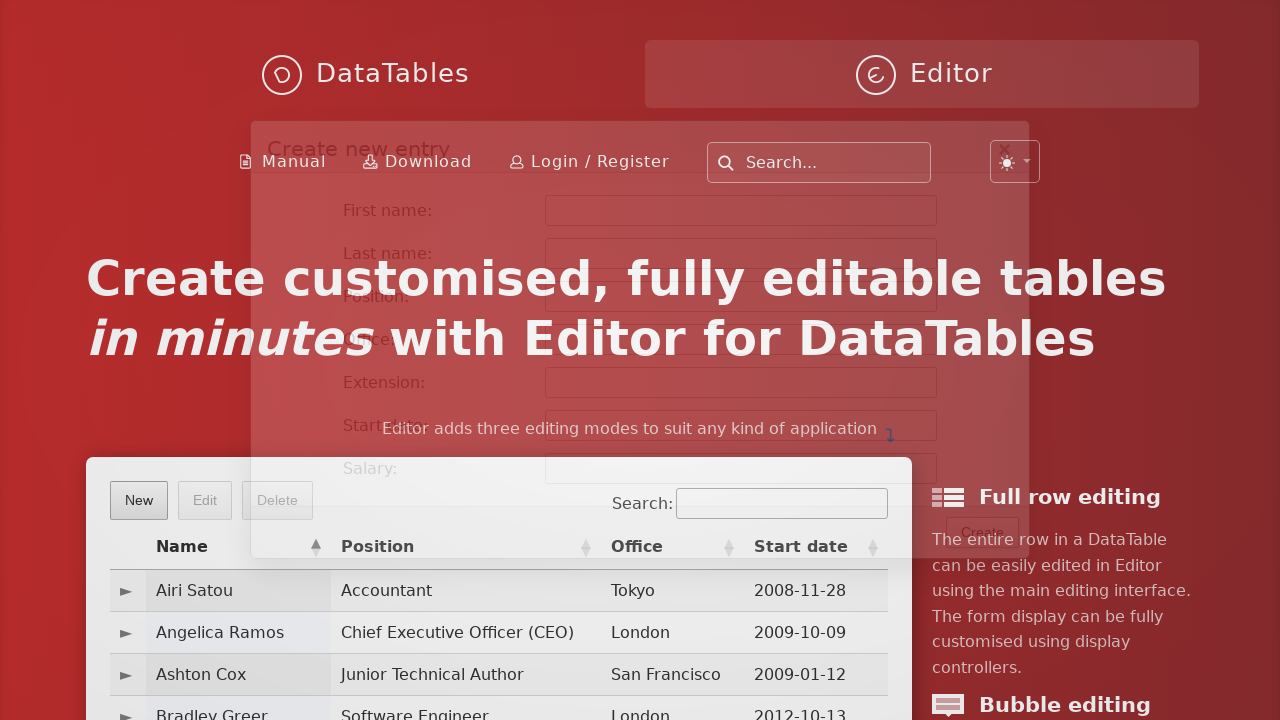

Filled first name field with 'John' on input[id='DTE_Field_first_name']
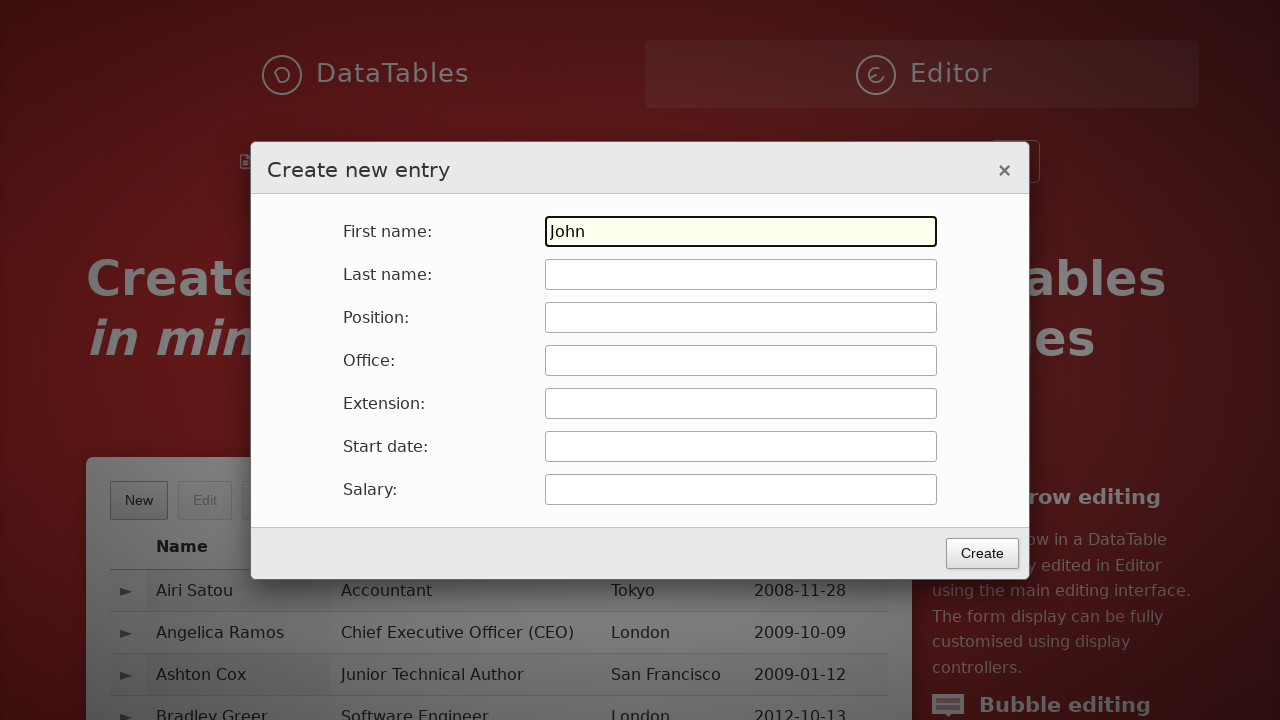

Tabbed to last name field on input[id='DTE_Field_first_name']
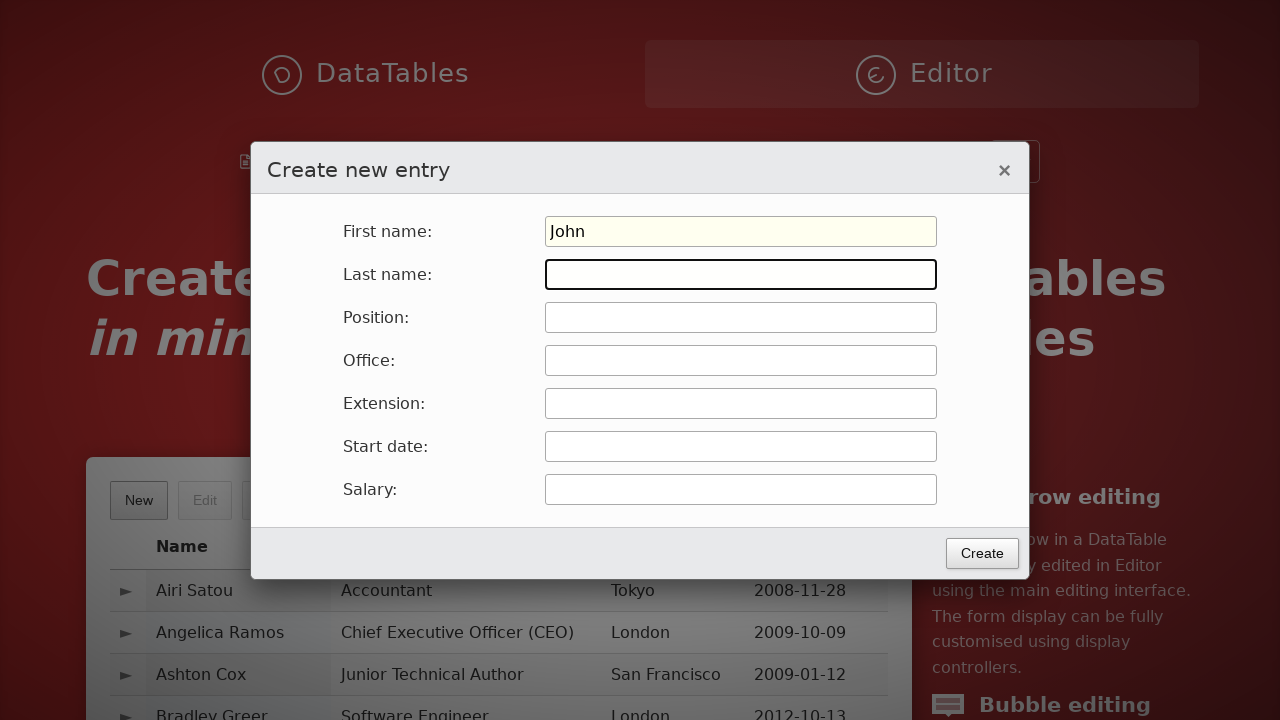

Filled last name field with 'Smith'
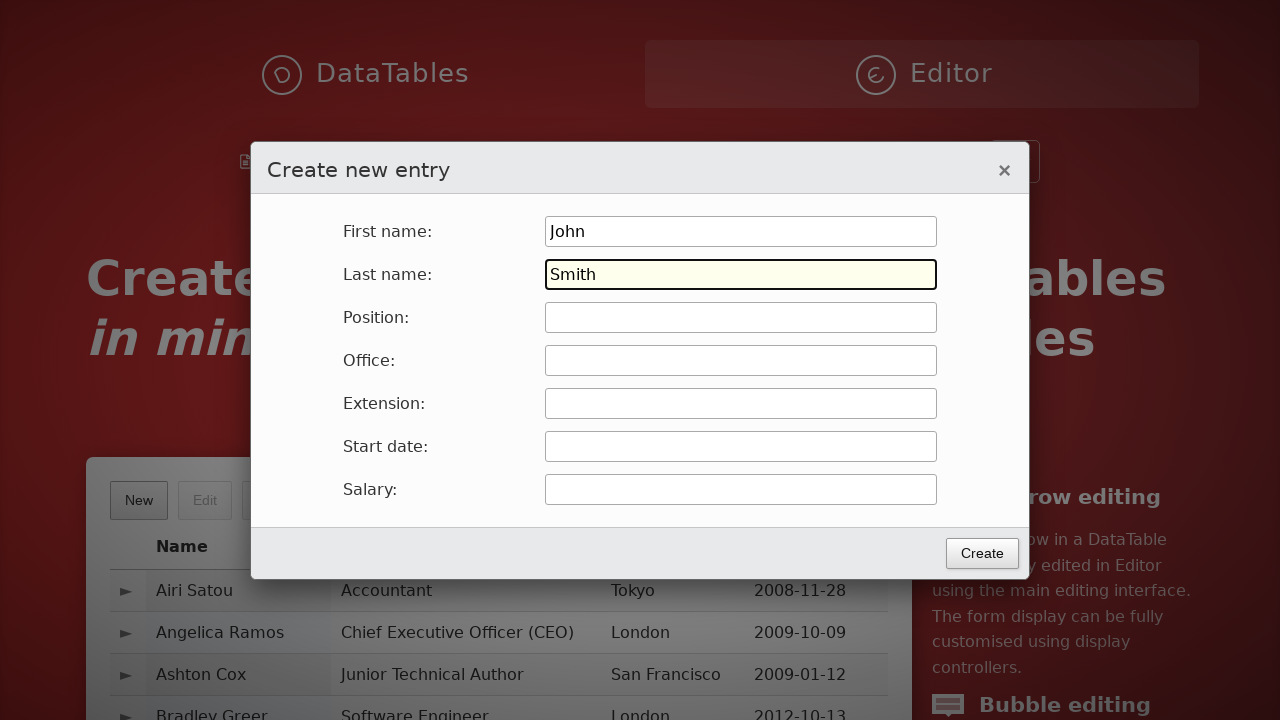

Tabbed to position field
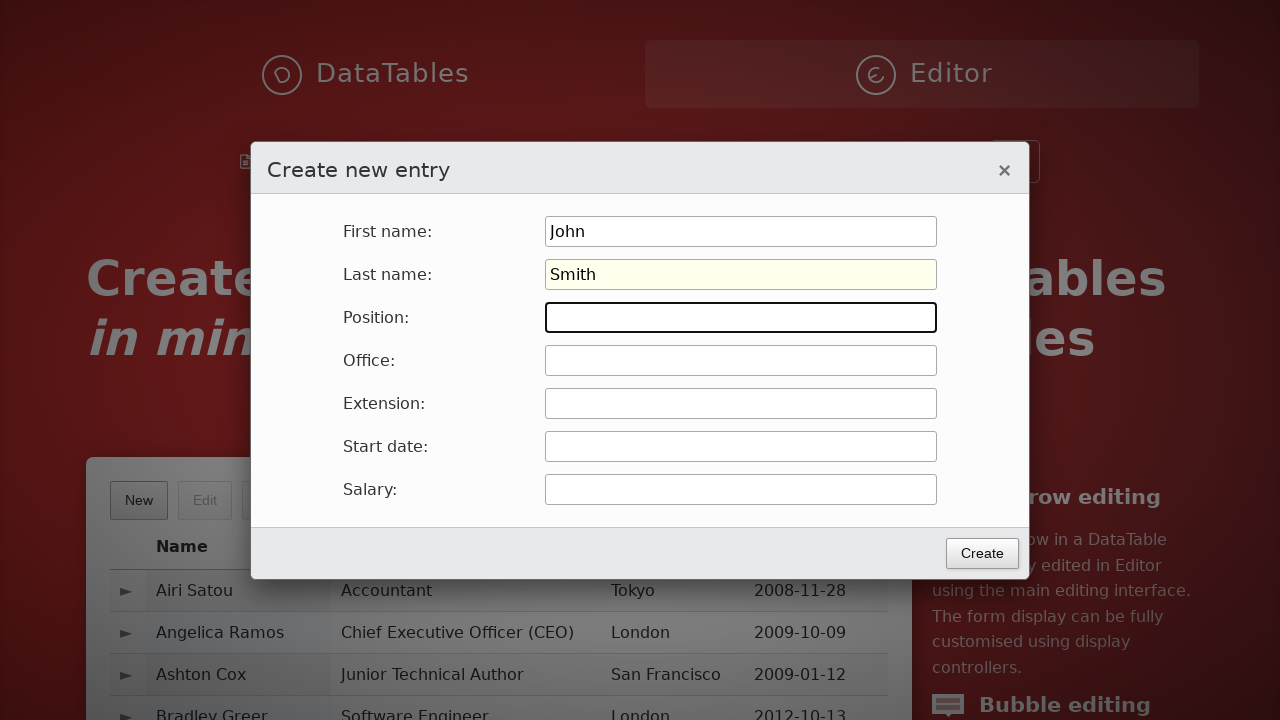

Filled position field with 'Software Engineer'
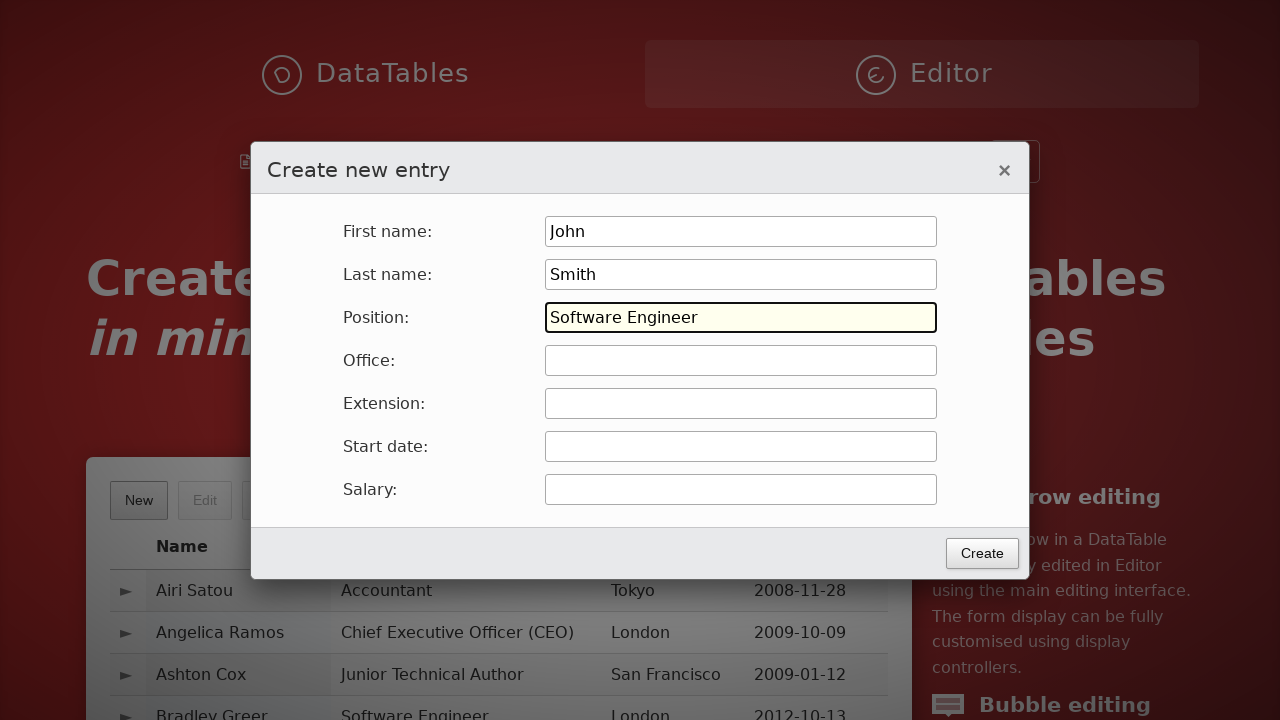

Tabbed to office field
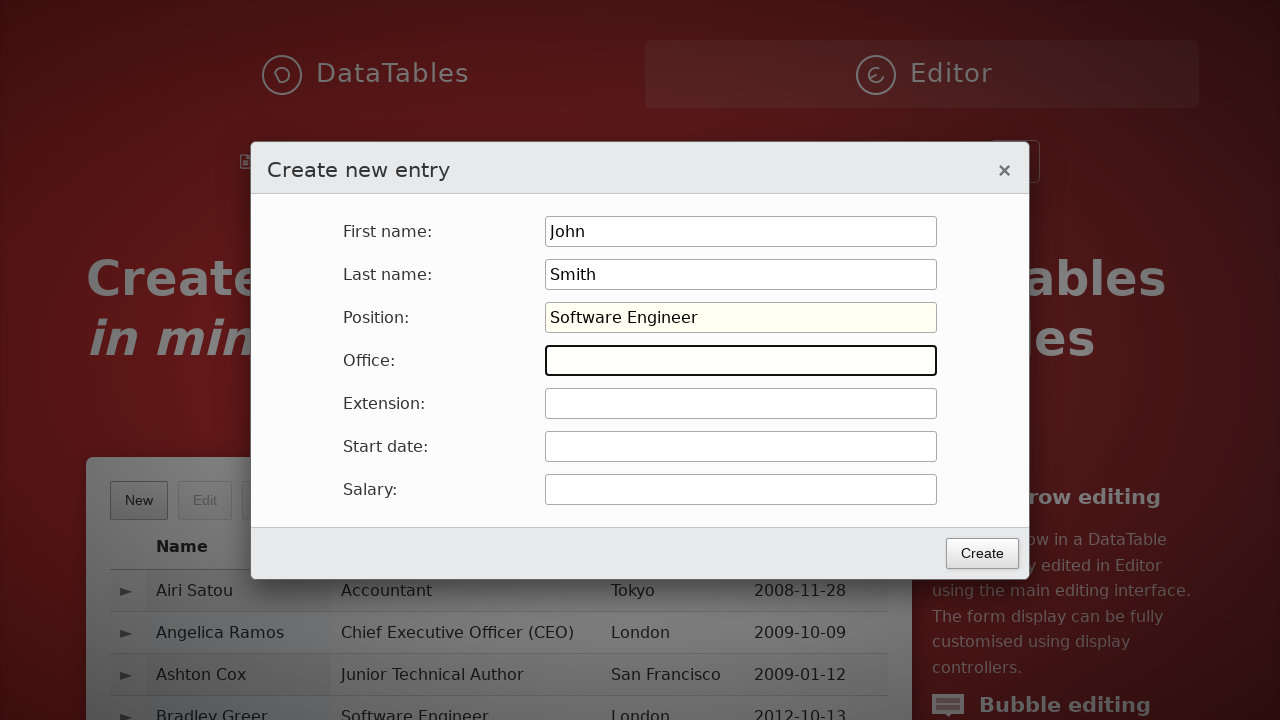

Filled office field with 'San Francisco'
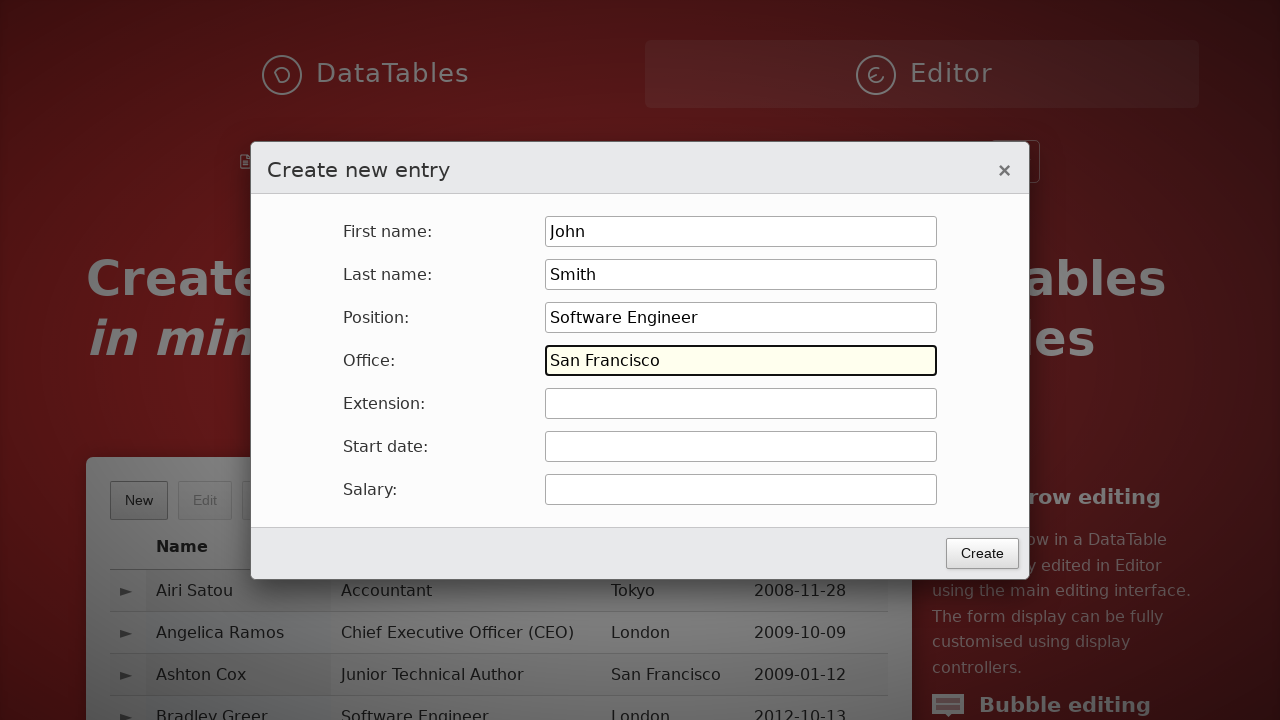

Tabbed to extension field
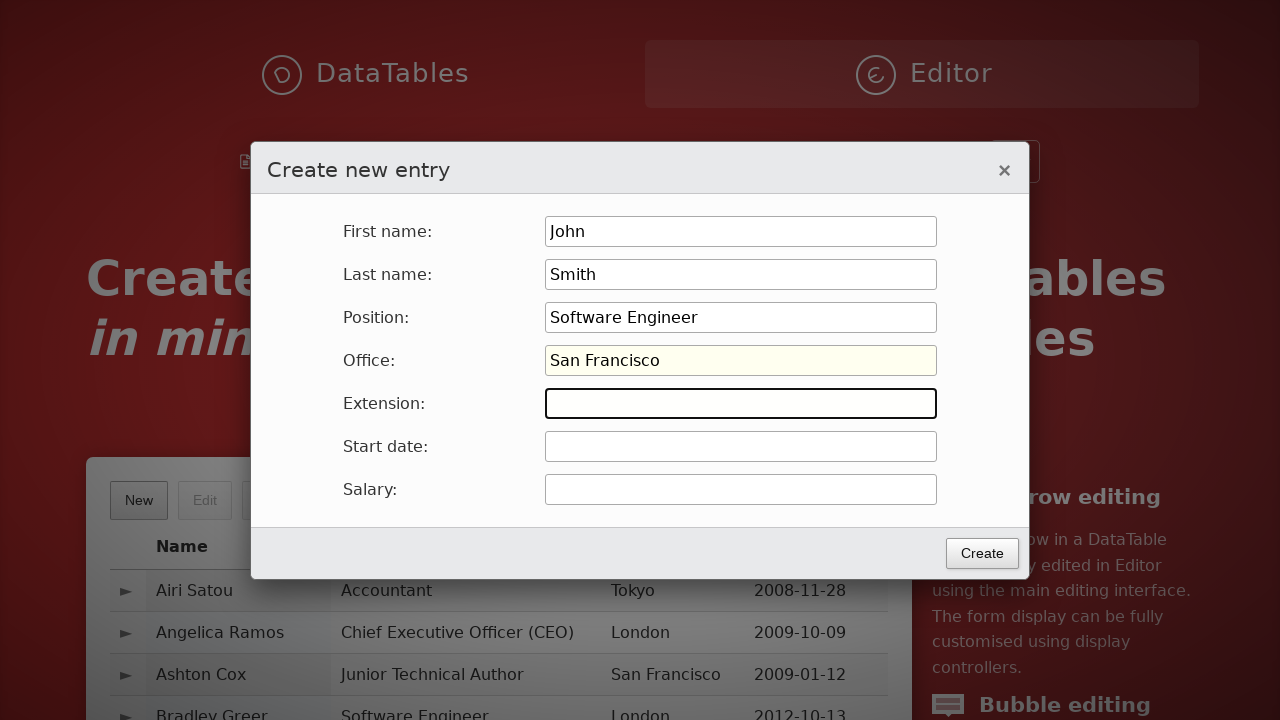

Filled extension field with '5421'
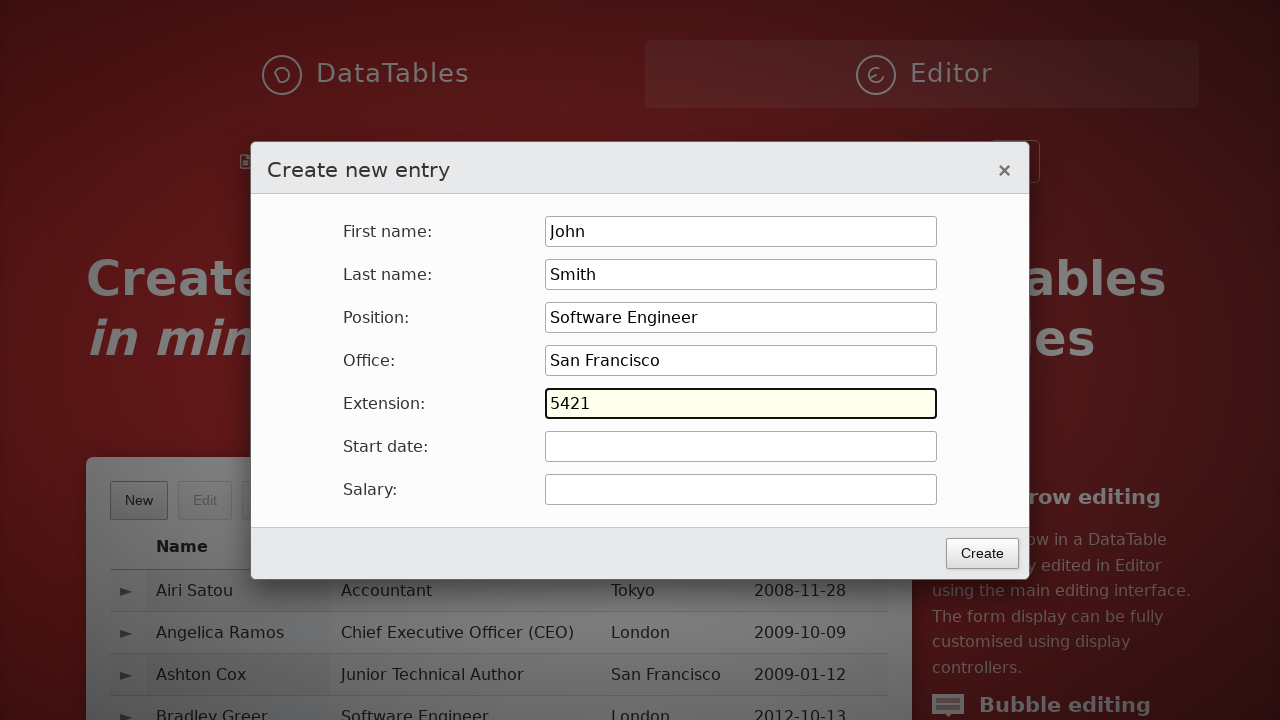

Tabbed to start date field
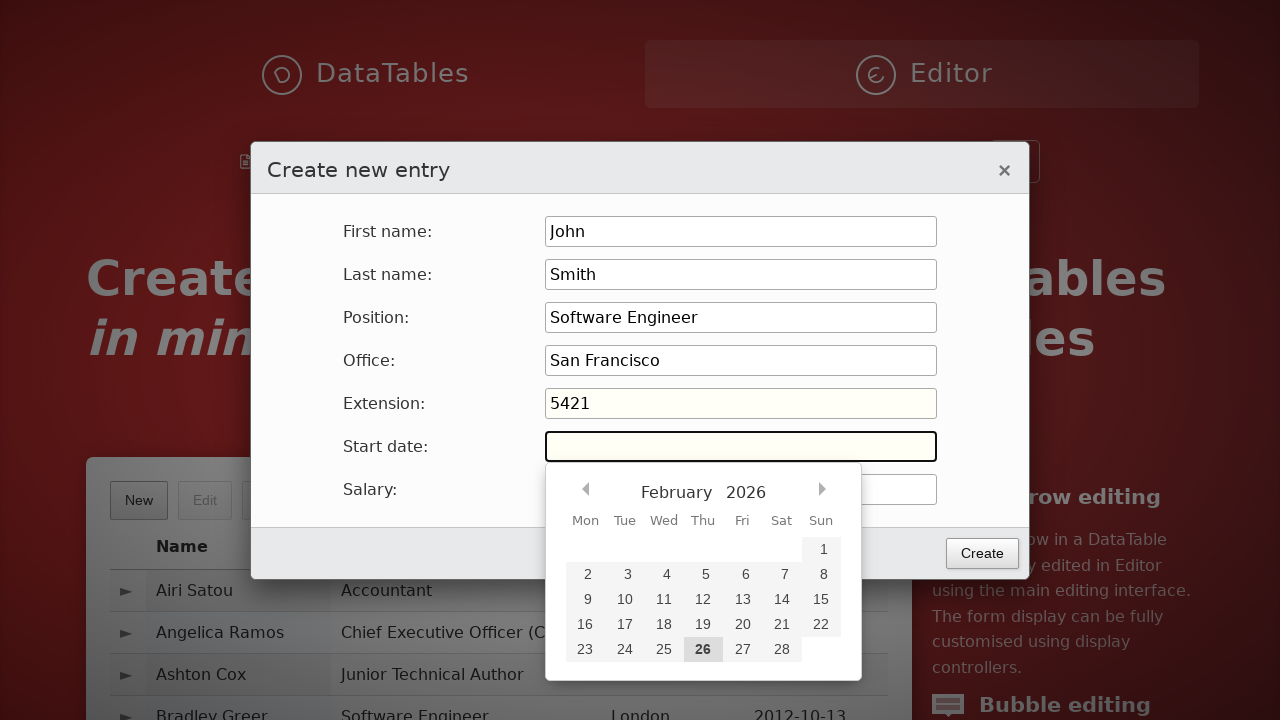

Filled start date field with '2024-03-15'
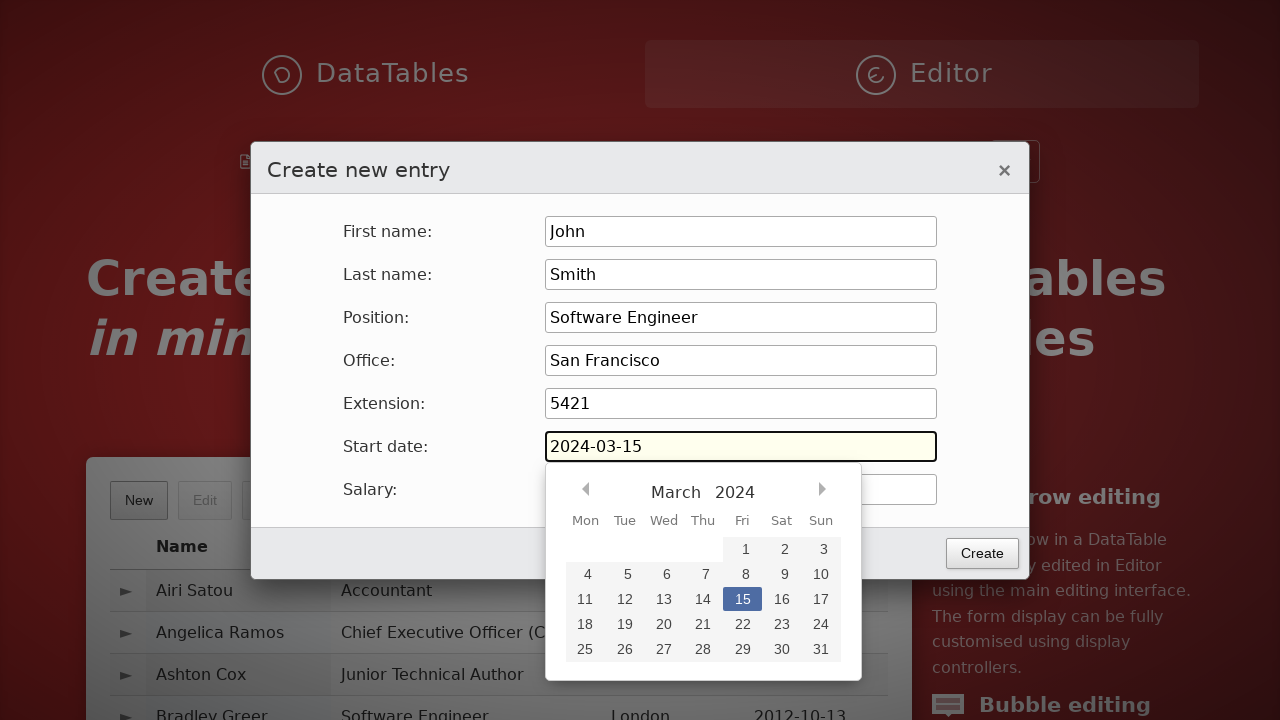

Tabbed to salary field
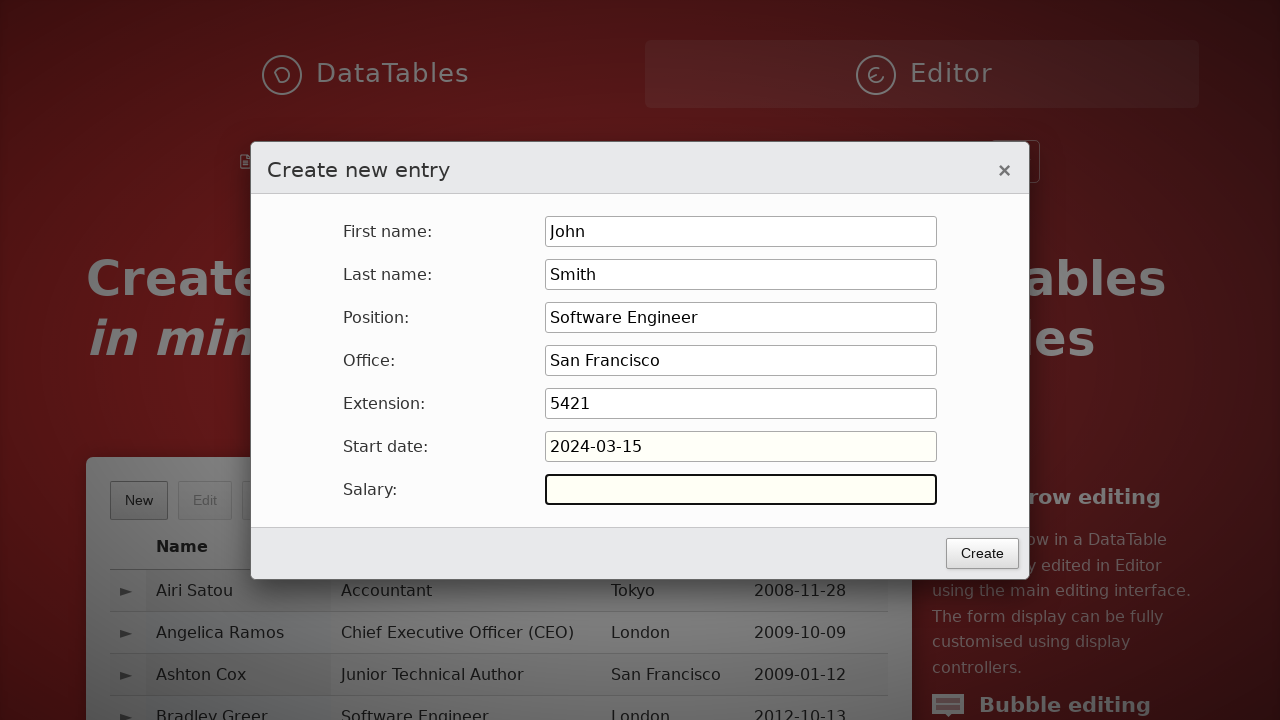

Filled salary field with '125000'
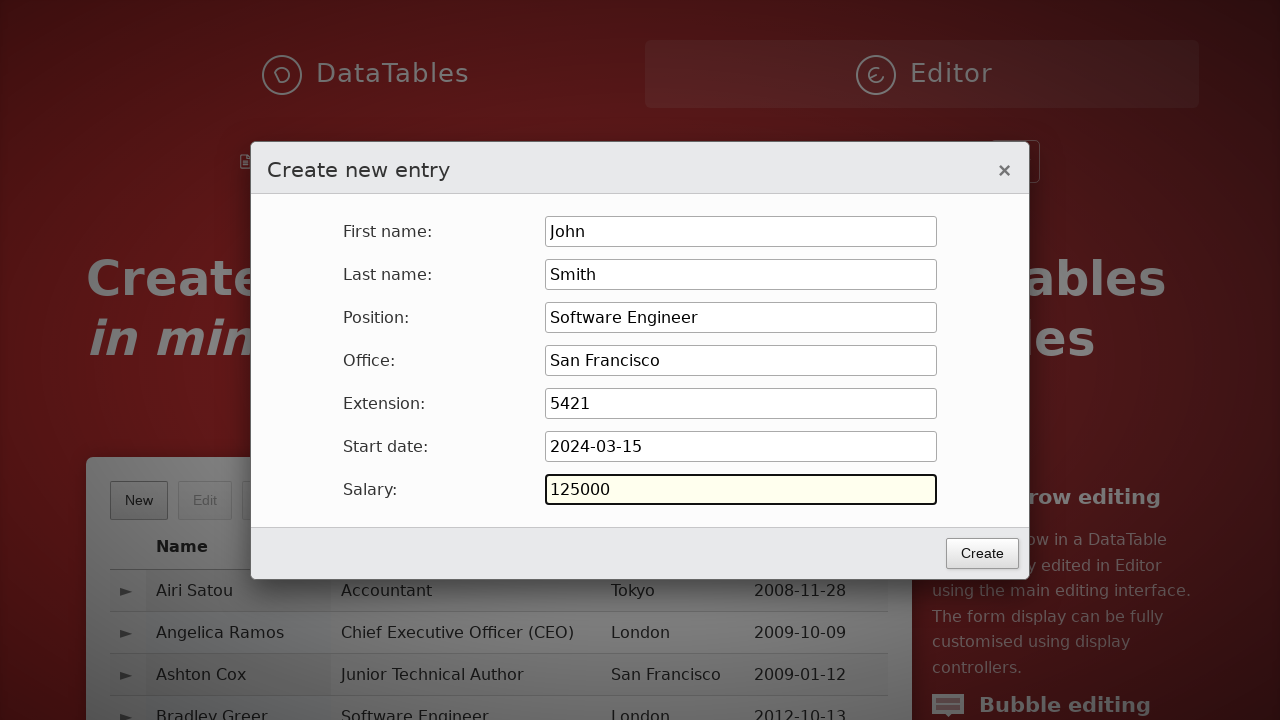

Tabbed to Create button
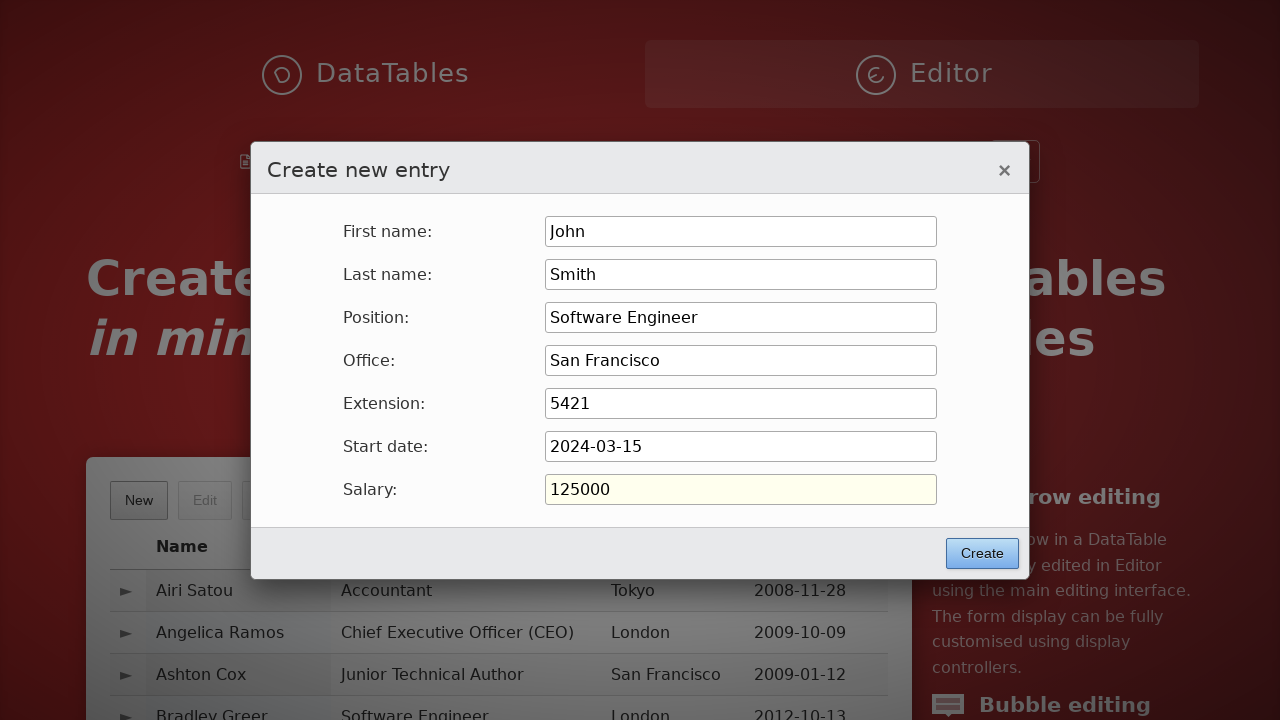

Pressed Enter to submit form and create new entry
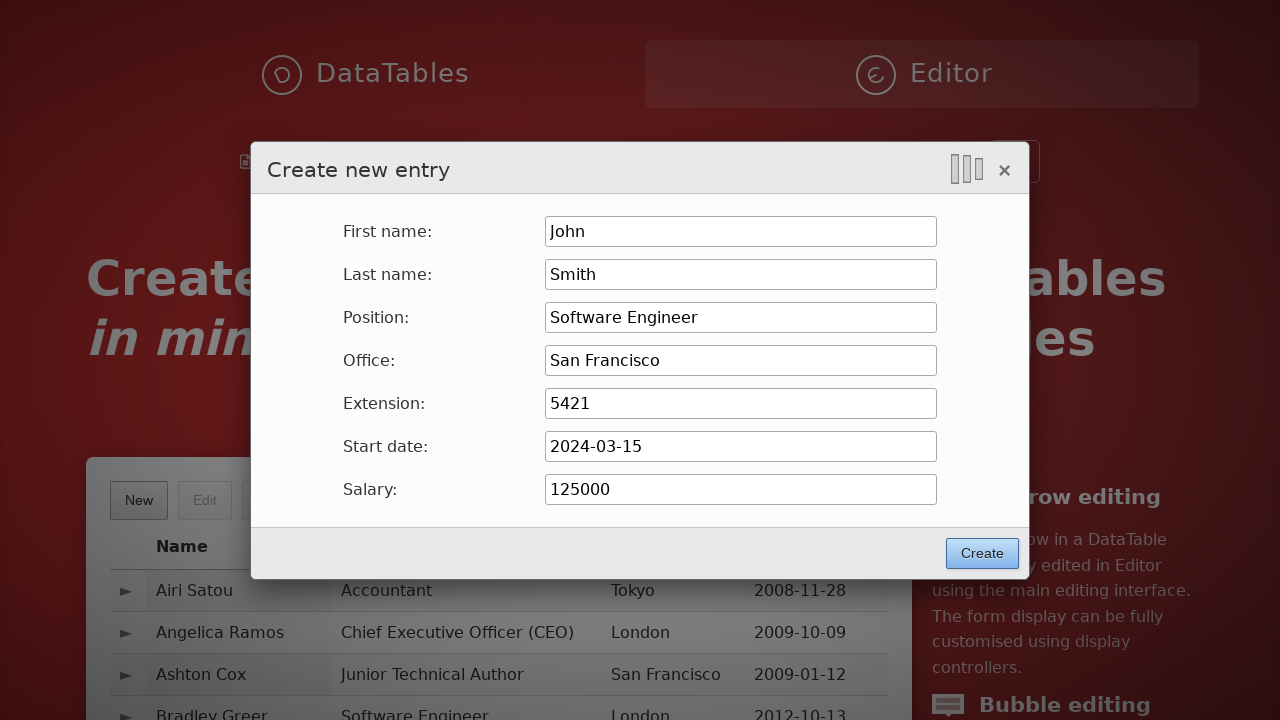

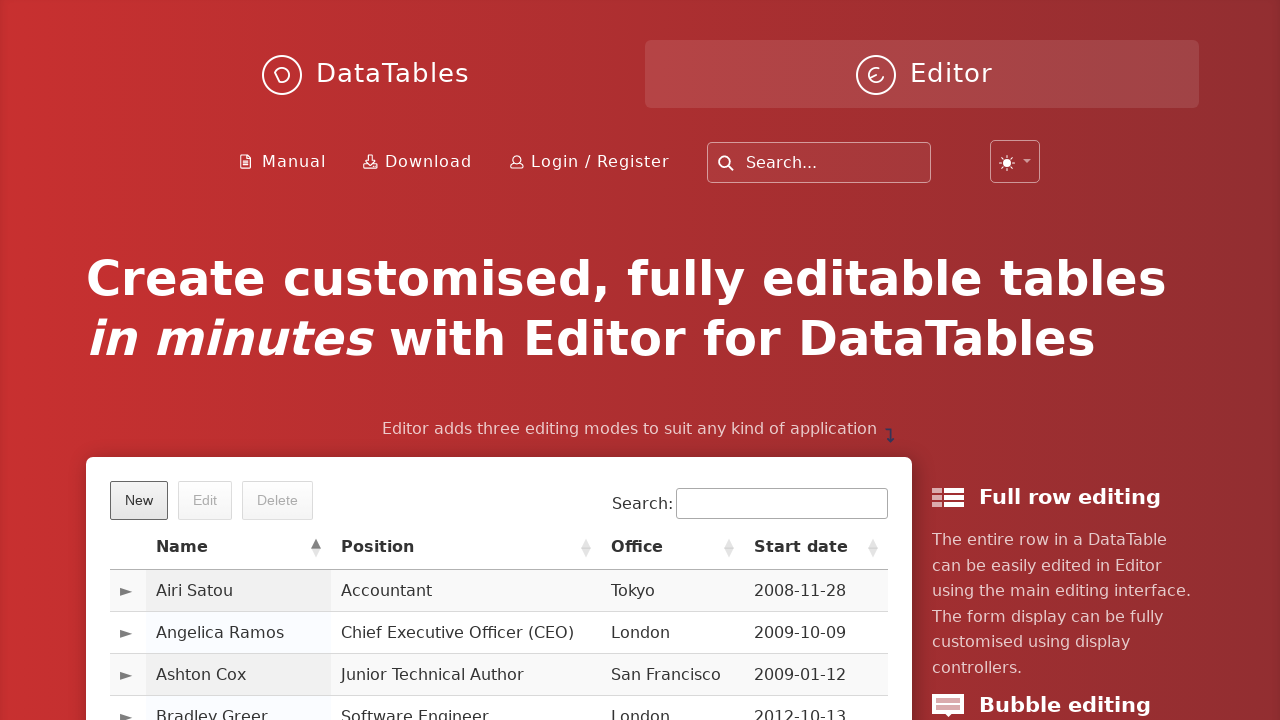